Tests dynamic controls page by clicking Remove button, verifying "It's gone!" message appears, then clicking Add button and verifying "It's back!" message appears

Starting URL: https://the-internet.herokuapp.com/dynamic_controls

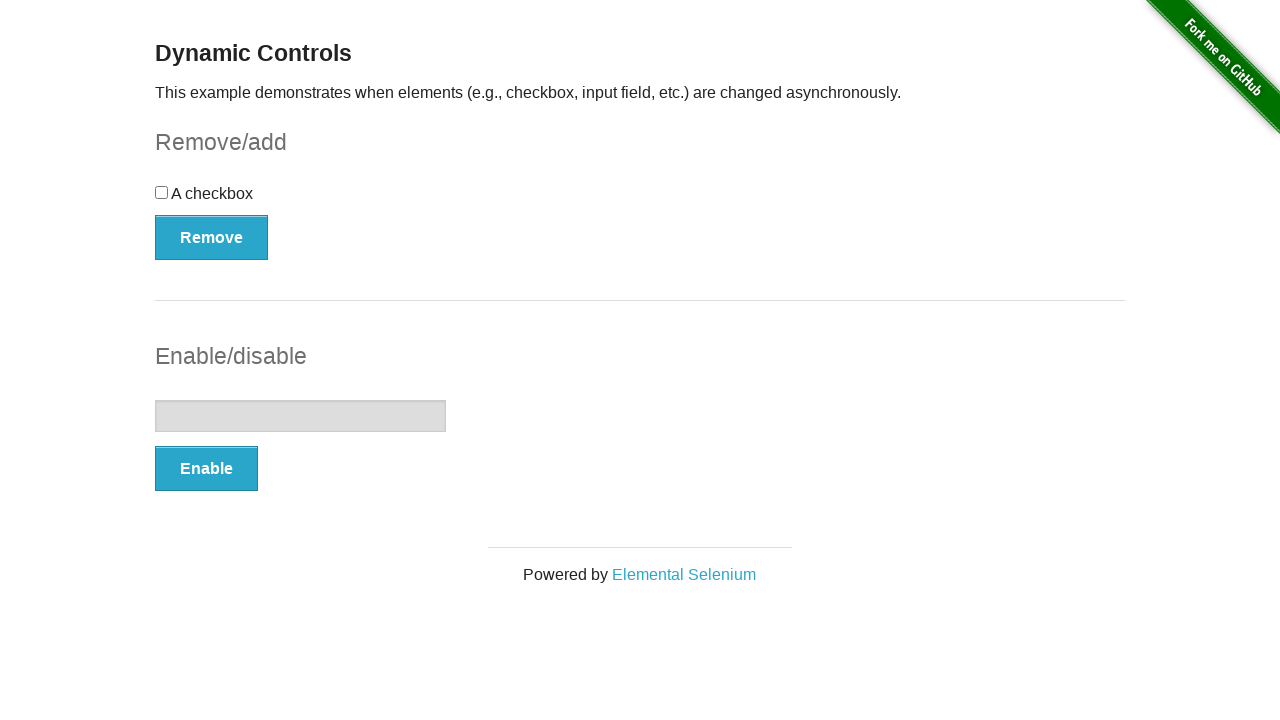

Clicked Remove button at (212, 237) on xpath=//button[.='Remove']
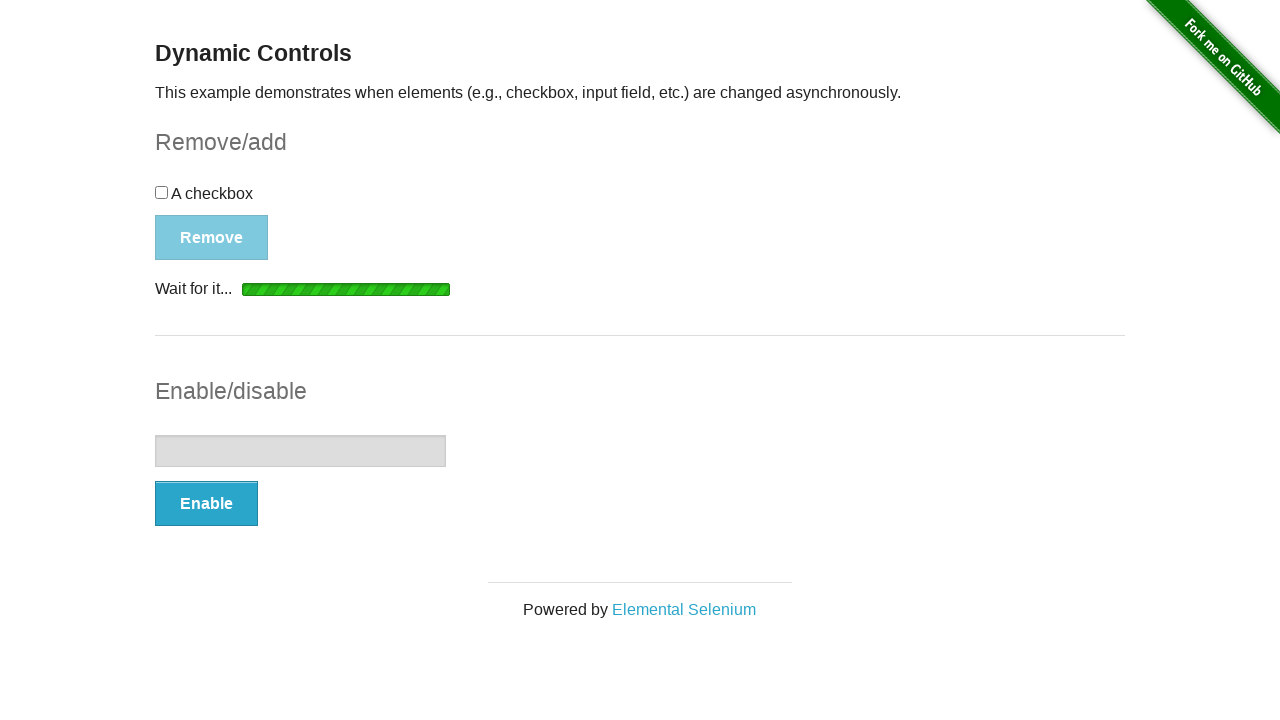

Waited for "It's gone!" message to appear
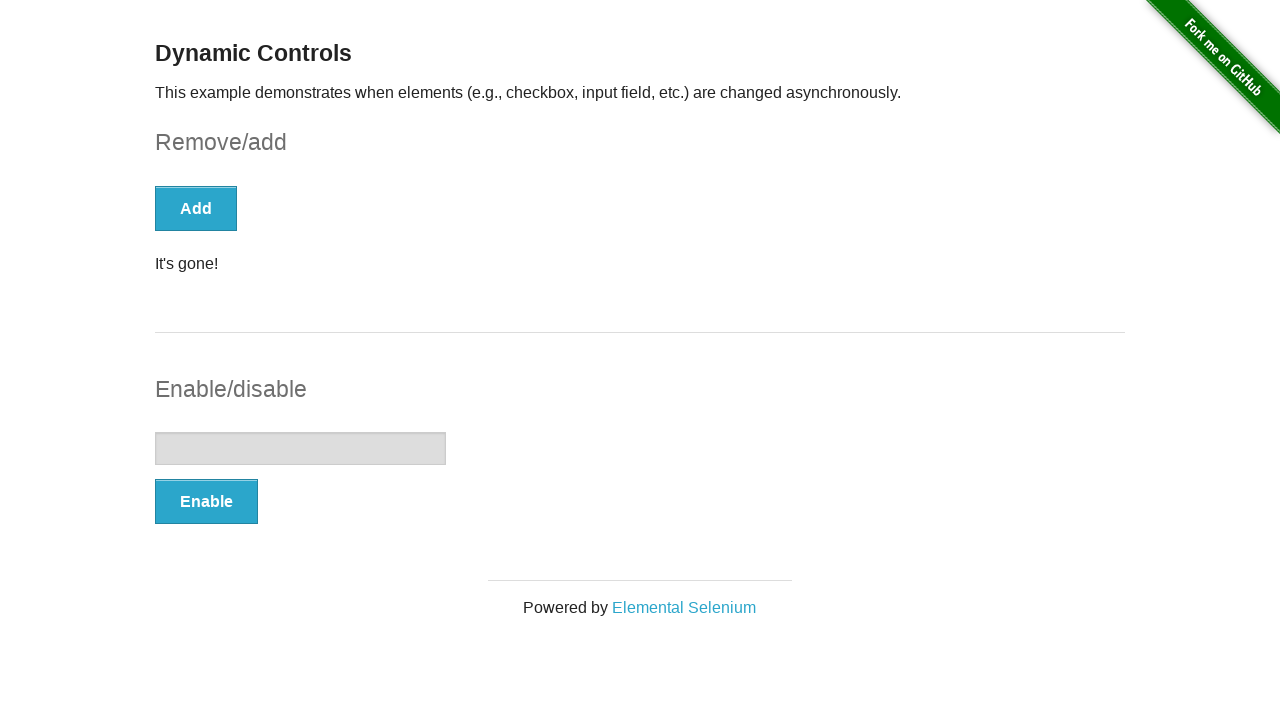

Located "It's gone!" element
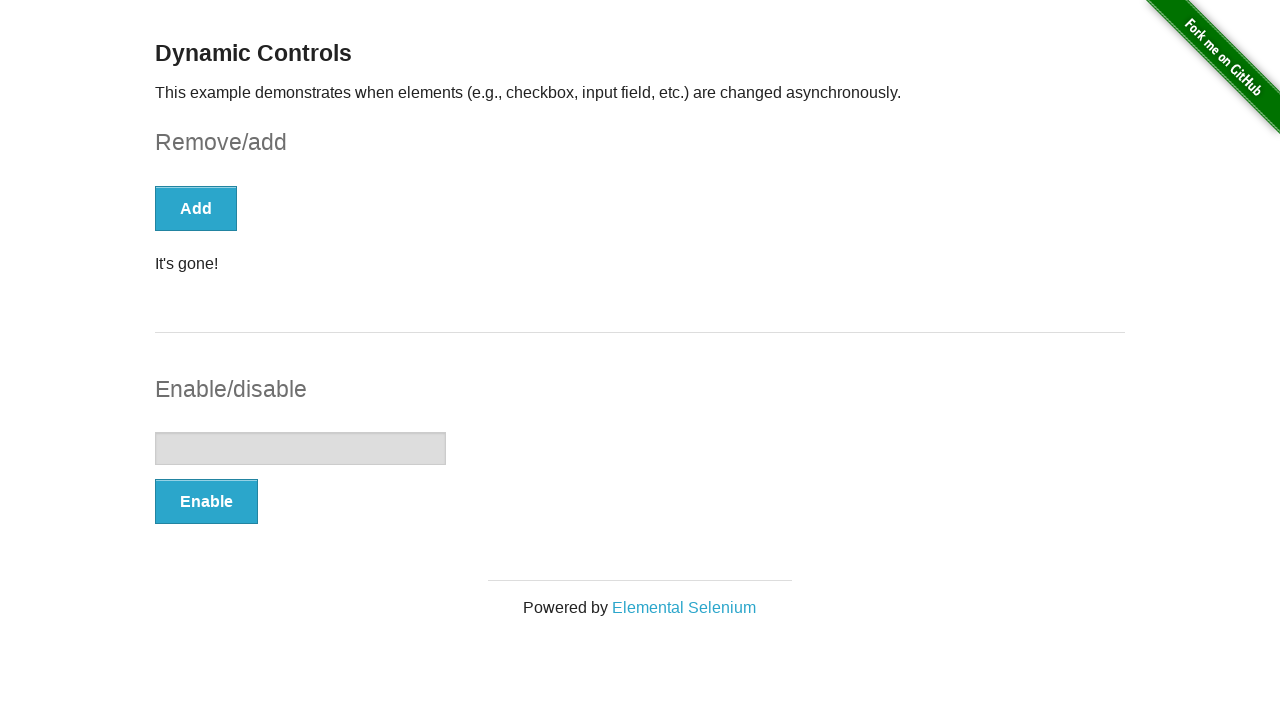

Verified "It's gone!" message is visible
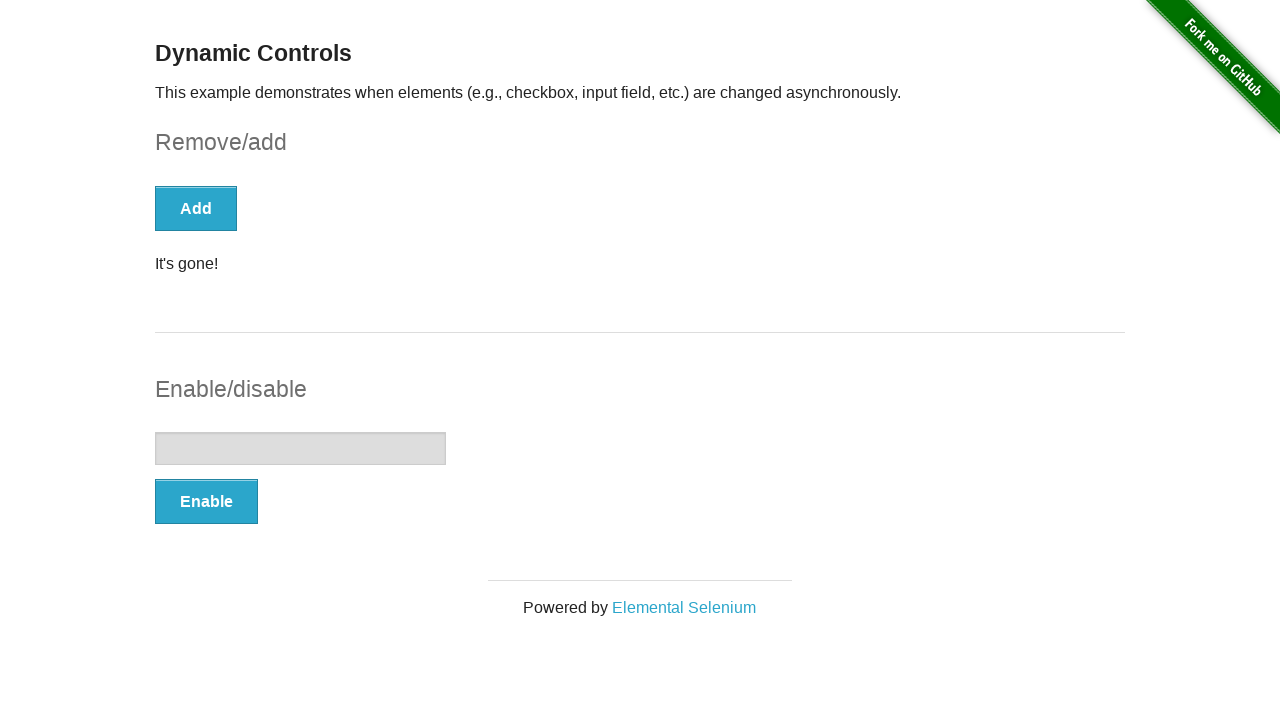

Clicked Add button at (196, 208) on xpath=//button[text()='Add']
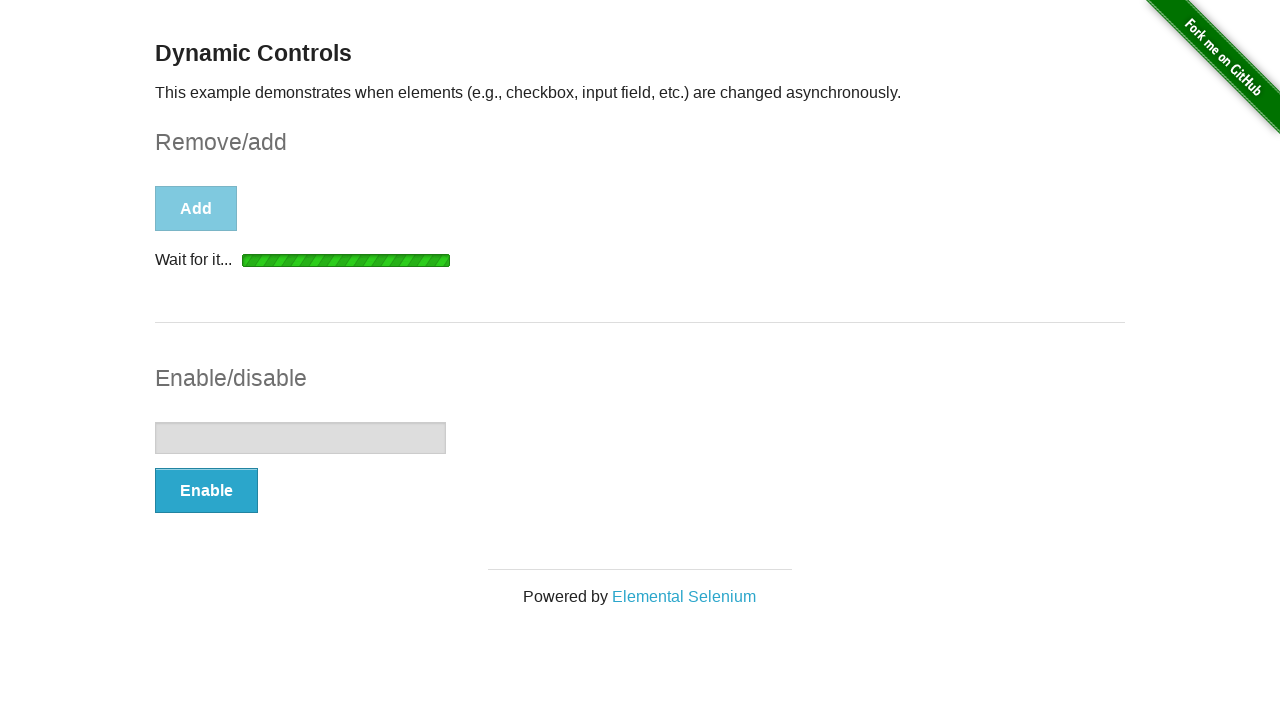

Waited for "It's back!" message to appear
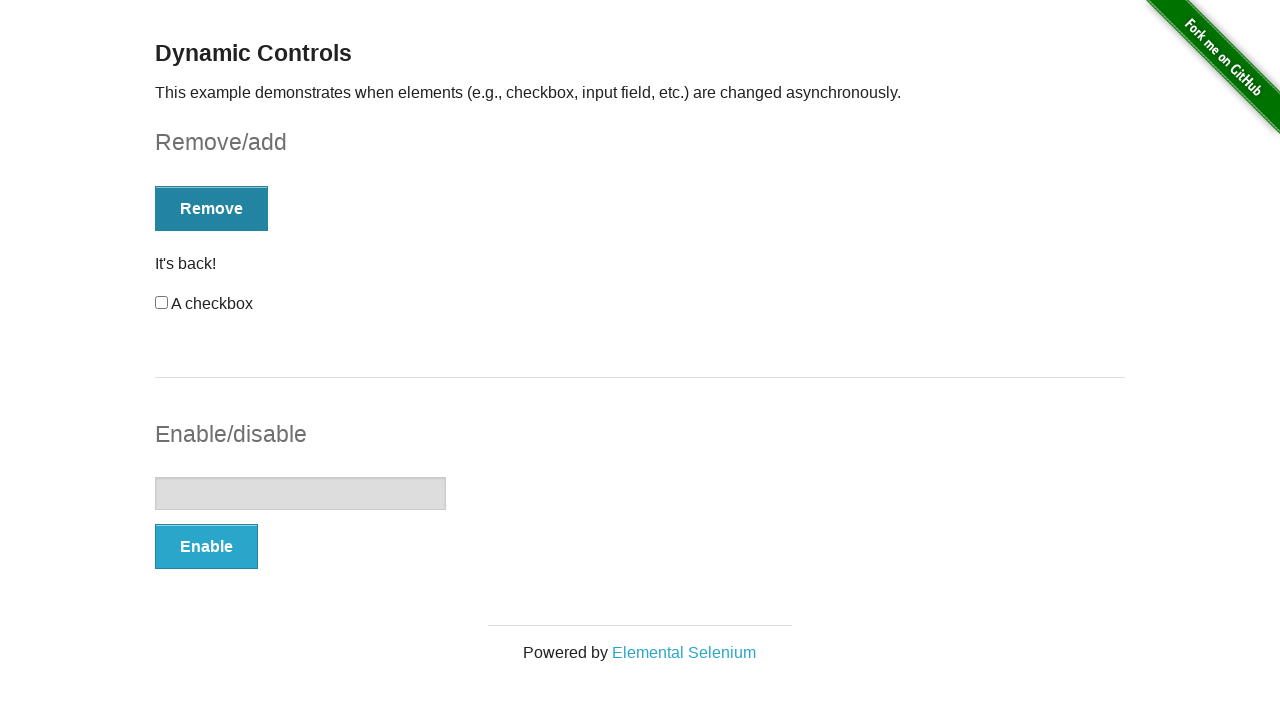

Located "It's back!" element
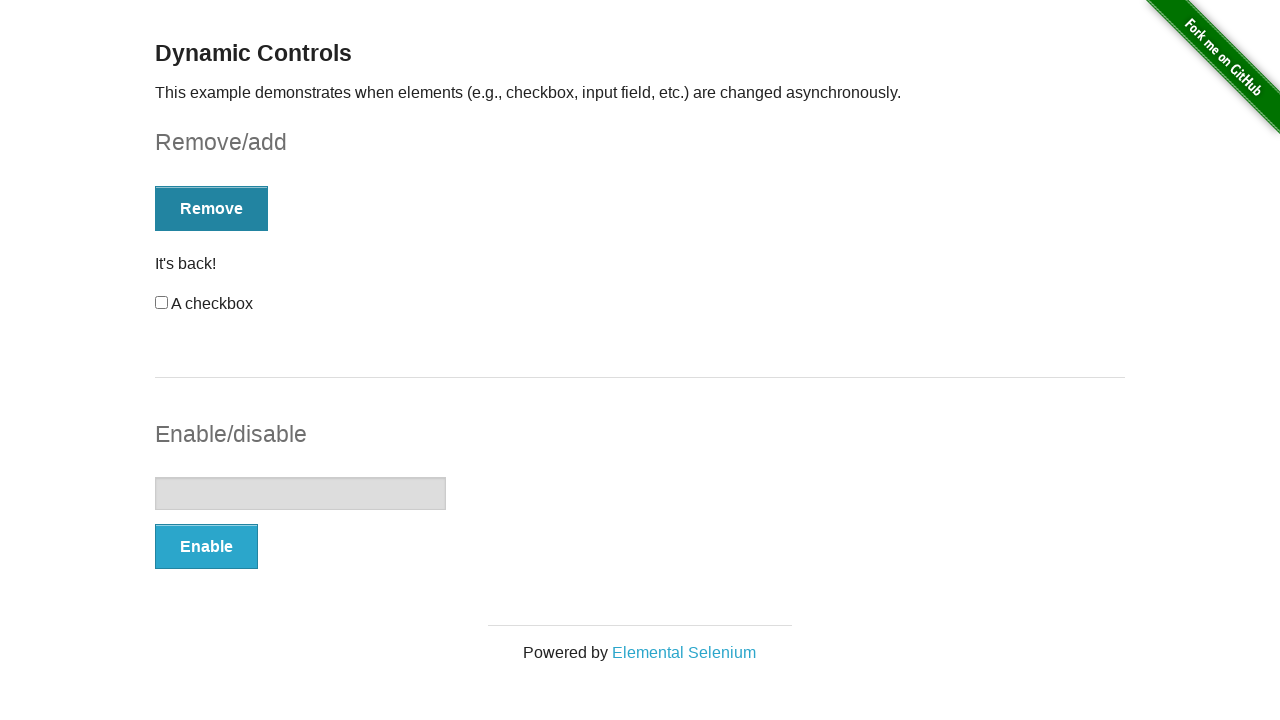

Verified "It's back!" message is visible
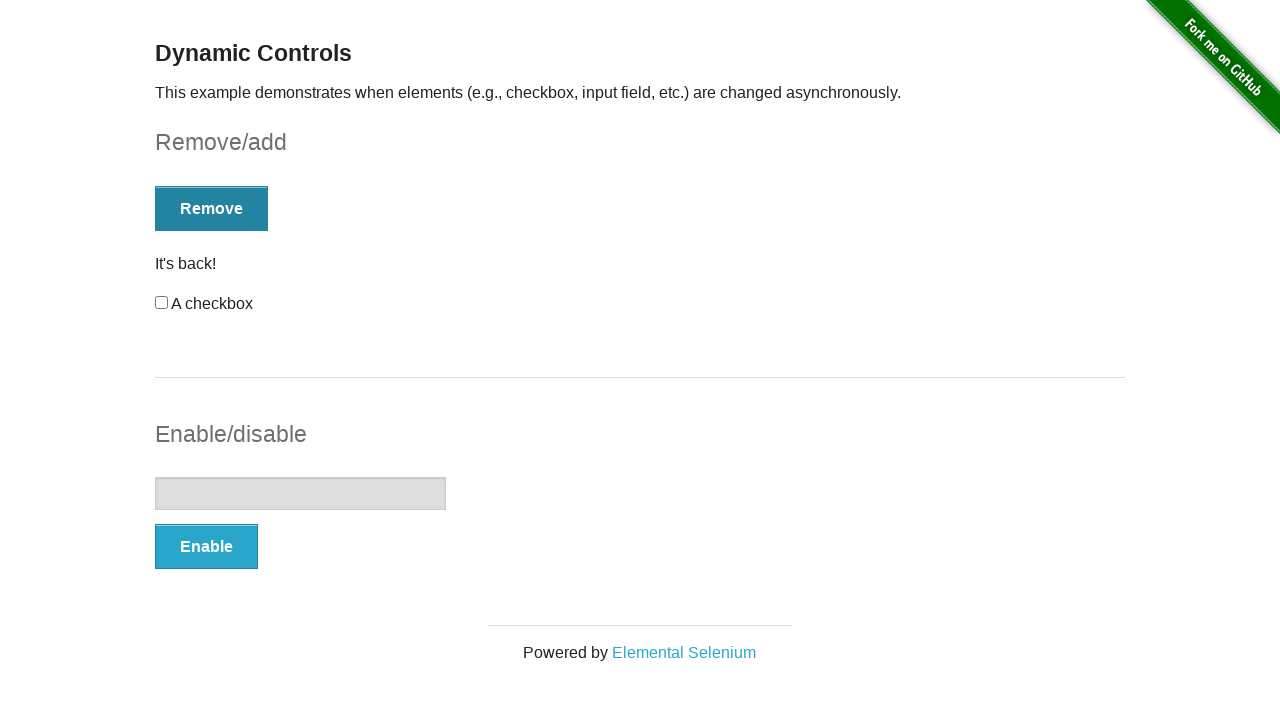

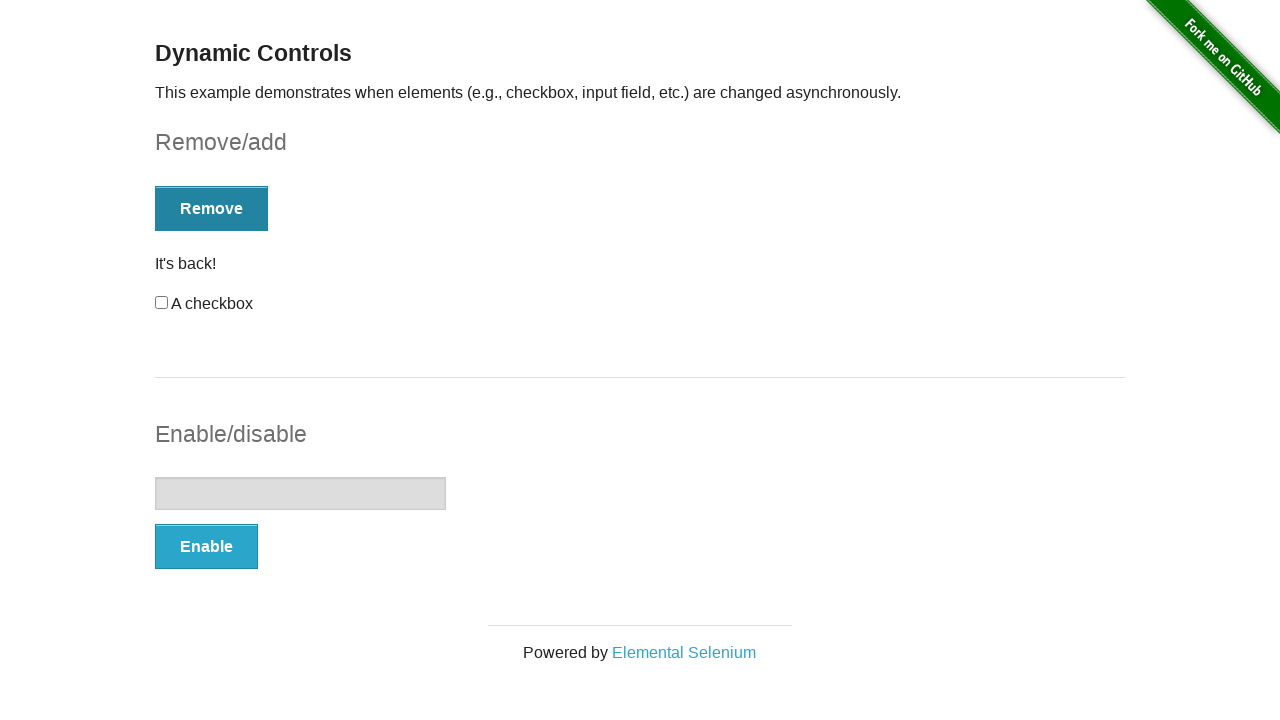